Tests button interactions on LeafGround practice website by clicking menu items, a rotated icon button, and another button element, then navigating back.

Starting URL: https://www.leafground.com/input.xhtml

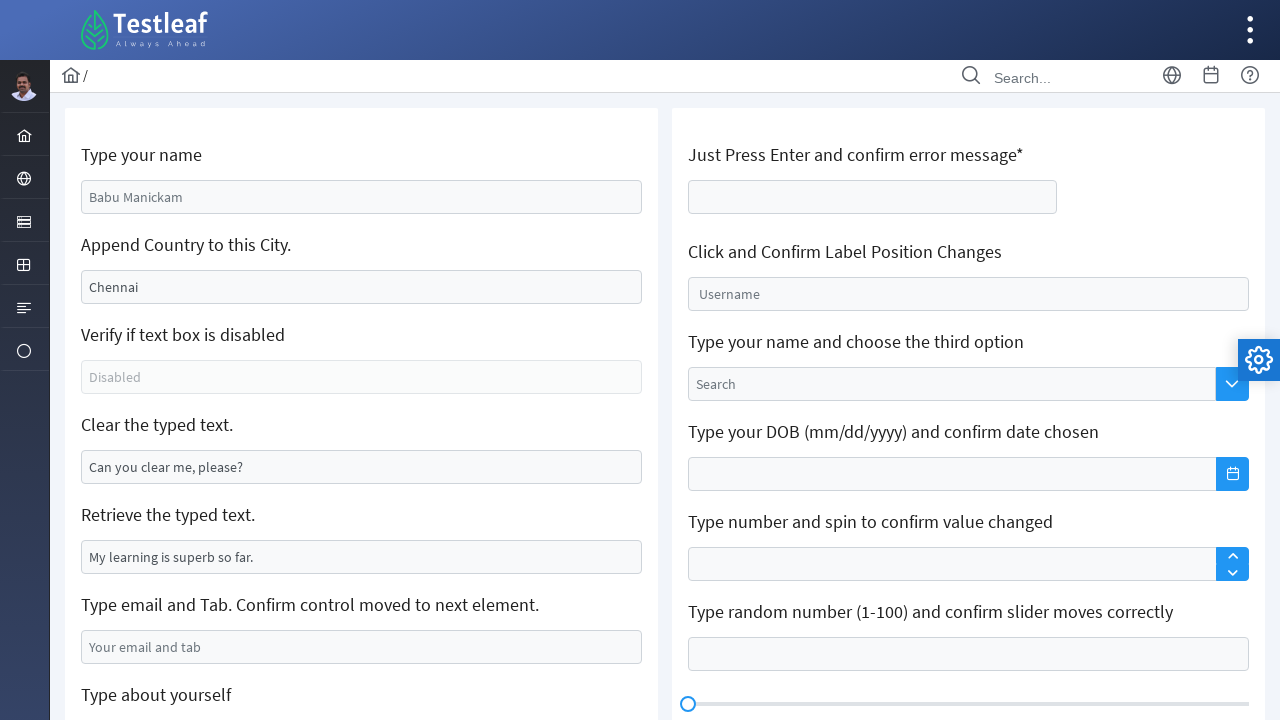

Clicked menu item at (24, 220) on xpath=//li[@id='menuform:j_idt38']/a
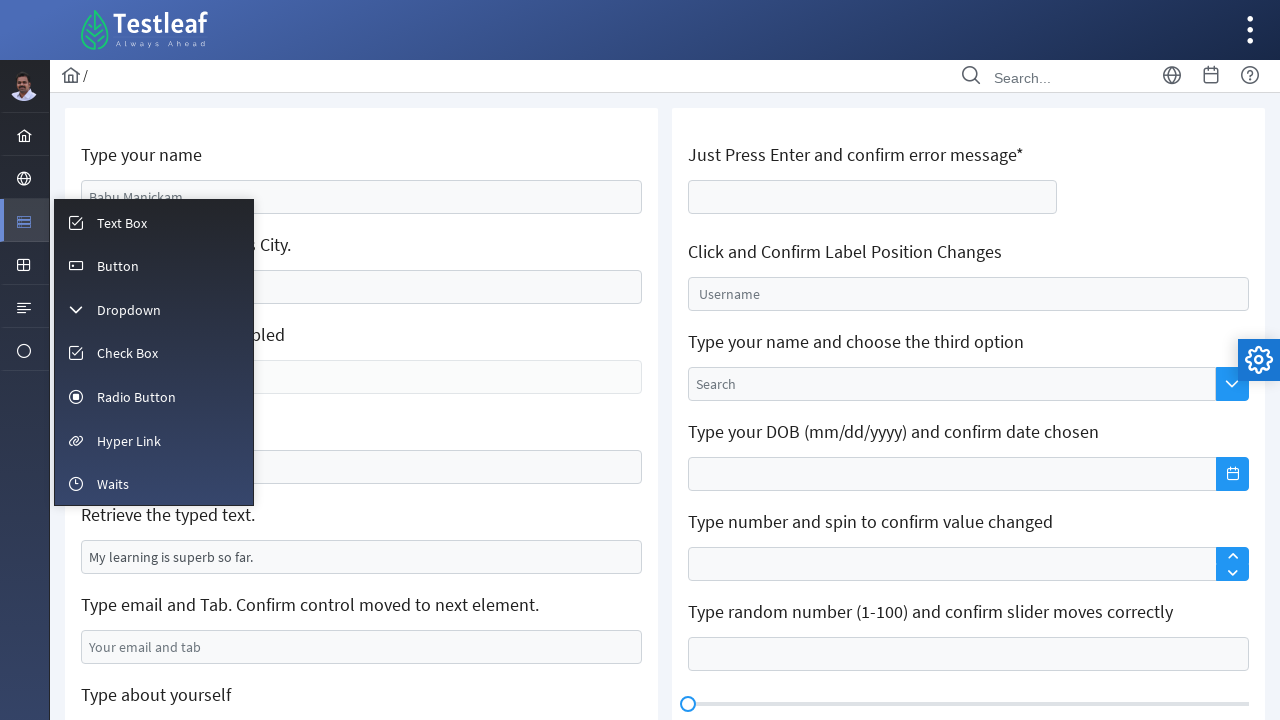

Clicked rotated icon button at (154, 265) on .rotated-icon
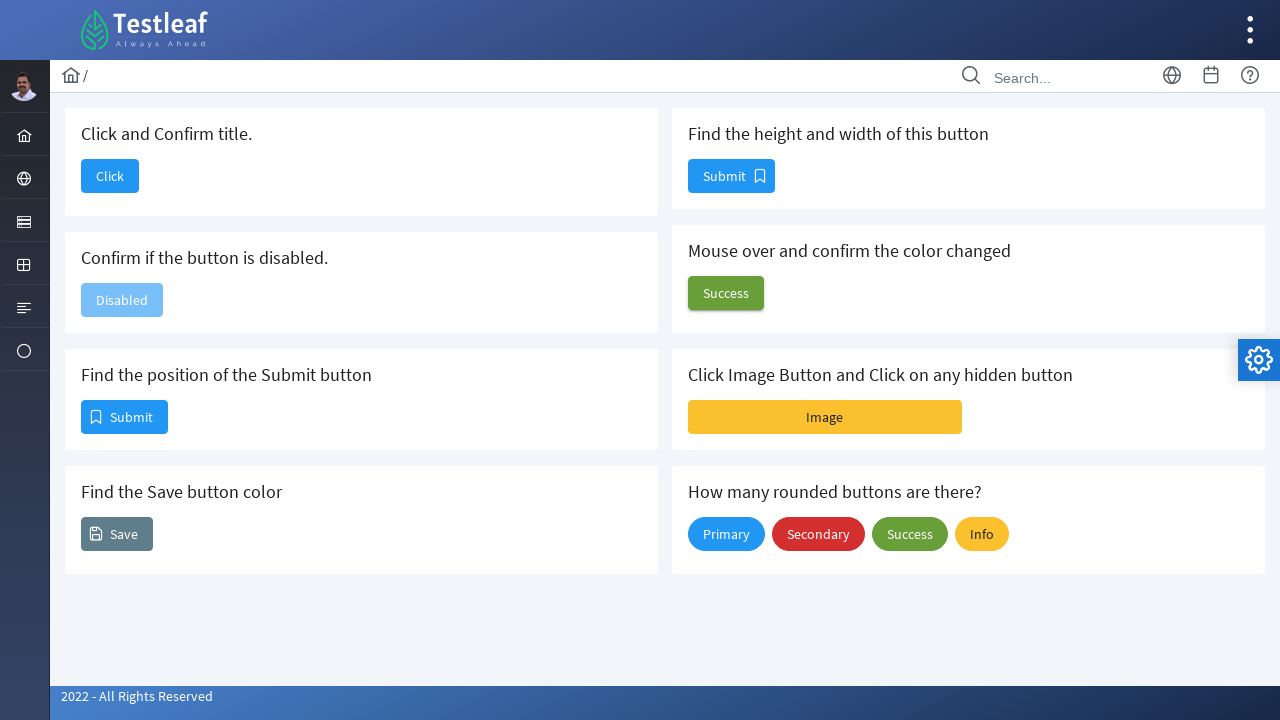

Clicked button span element at (110, 176) on xpath=//button[@id='j_idt88:j_idt90']/span
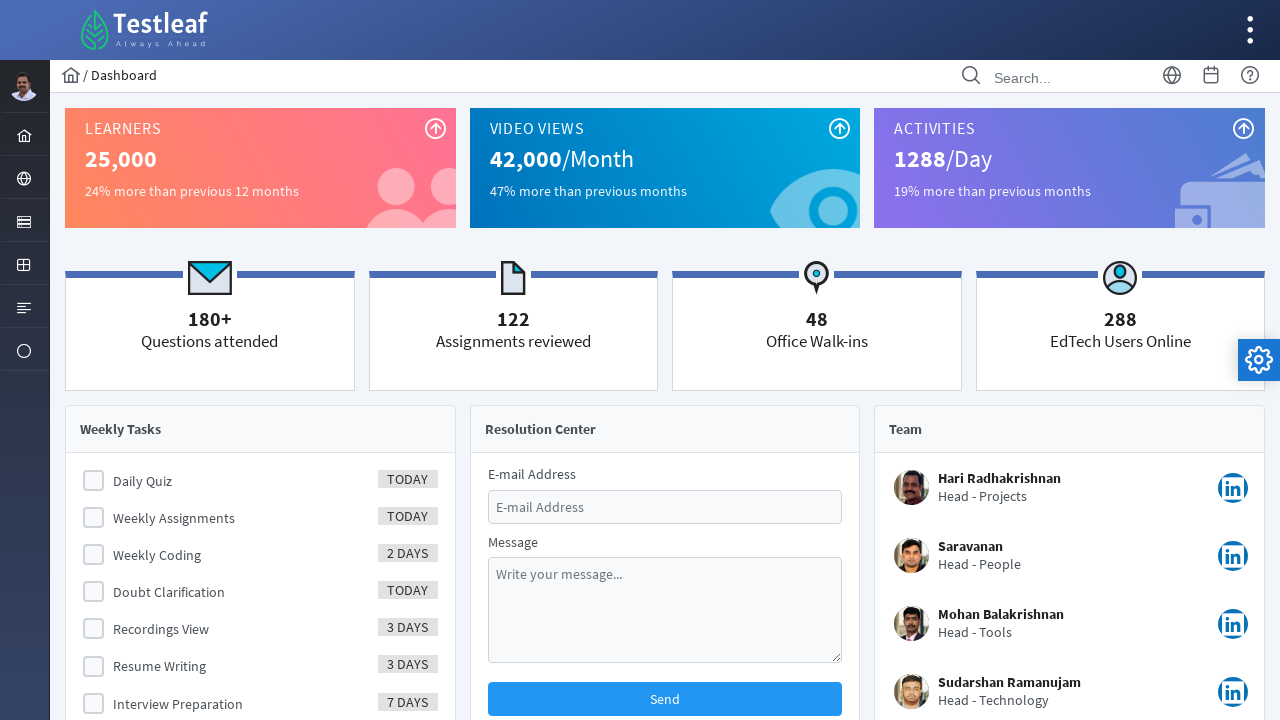

Navigated back to previous page
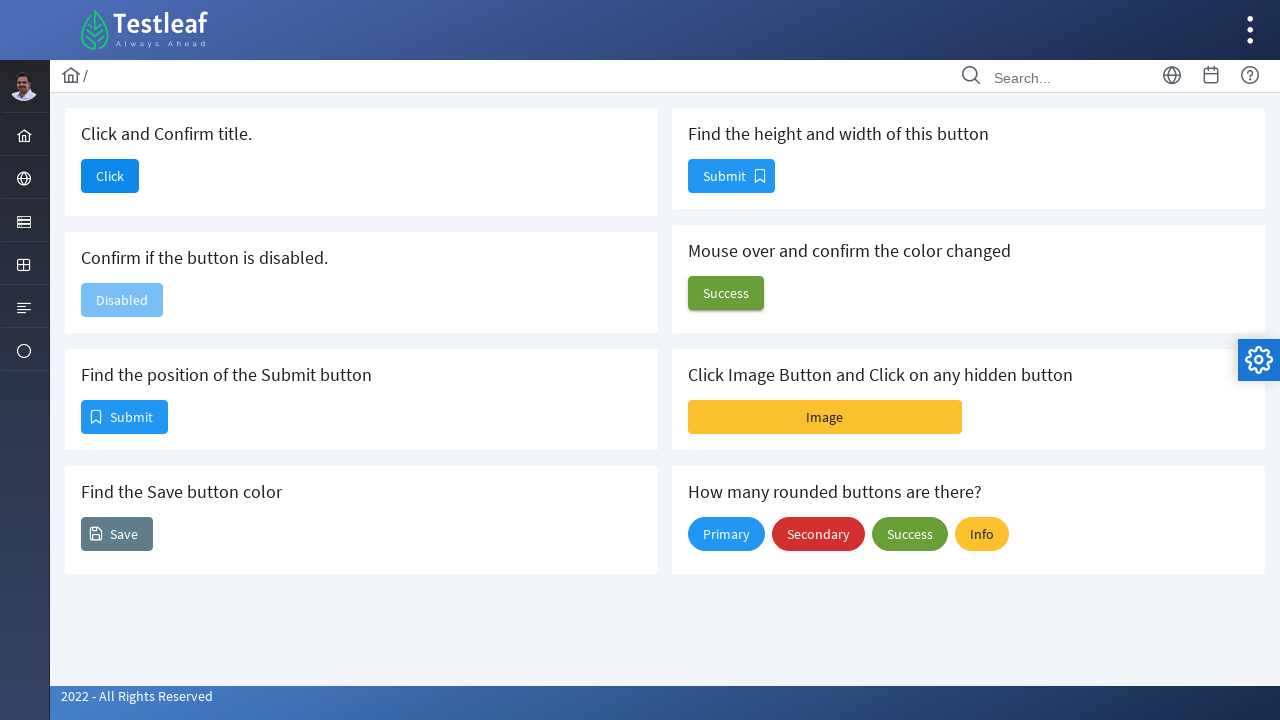

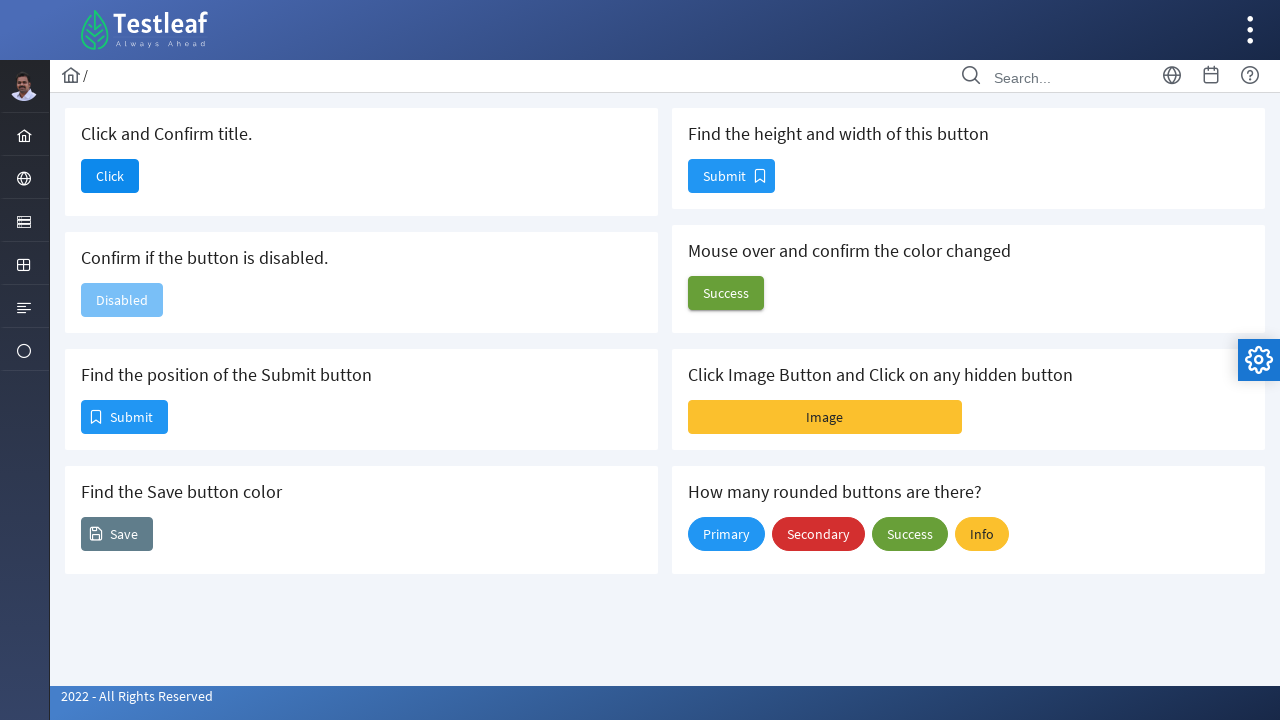